Tests alert handling functionality by navigating to the cancel tab, triggering a confirmation alert, and dismissing it

Starting URL: http://demo.automationtesting.in/Alerts.html

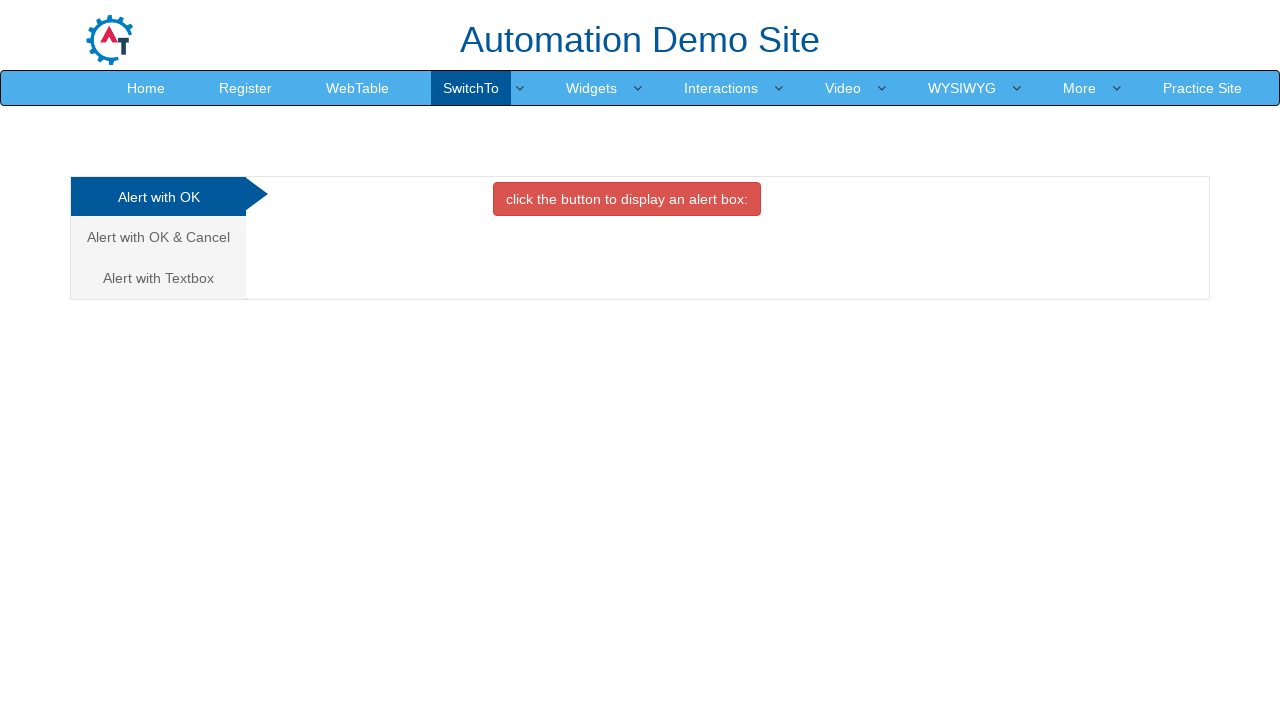

Clicked on the Cancel Tab at (158, 237) on xpath=//a[@href='#CancelTab']
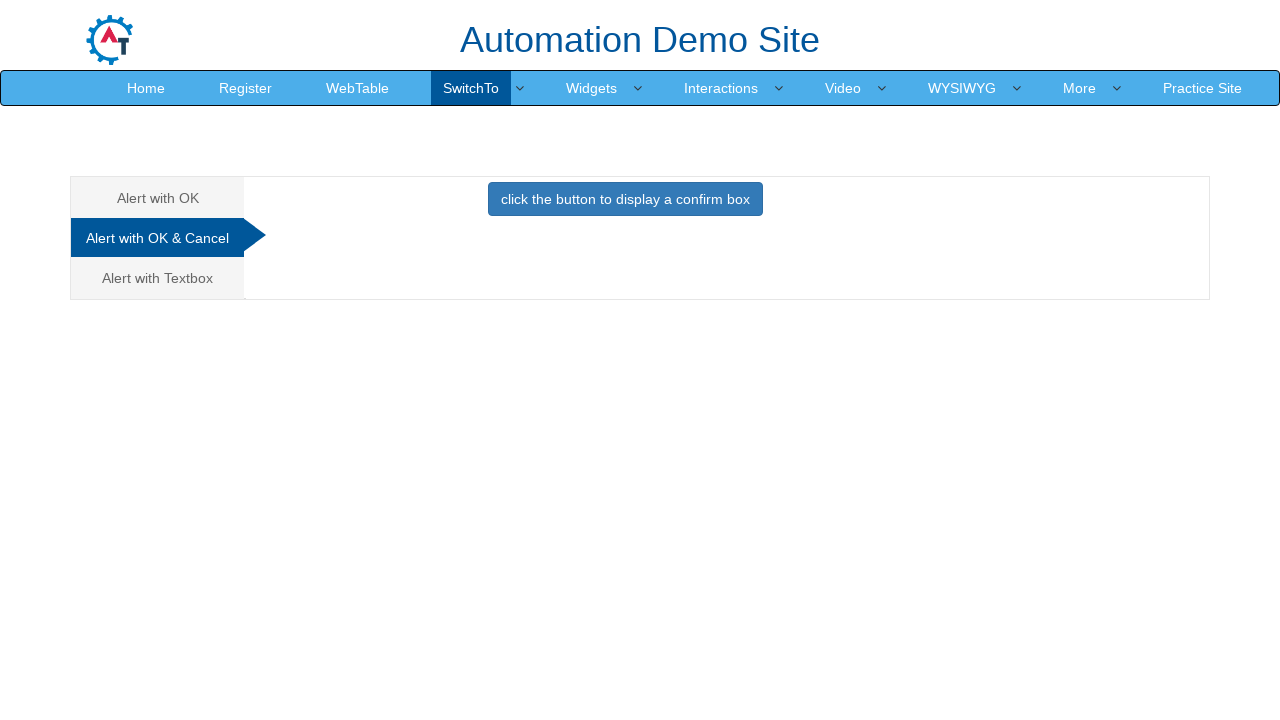

Waited for tab content to load
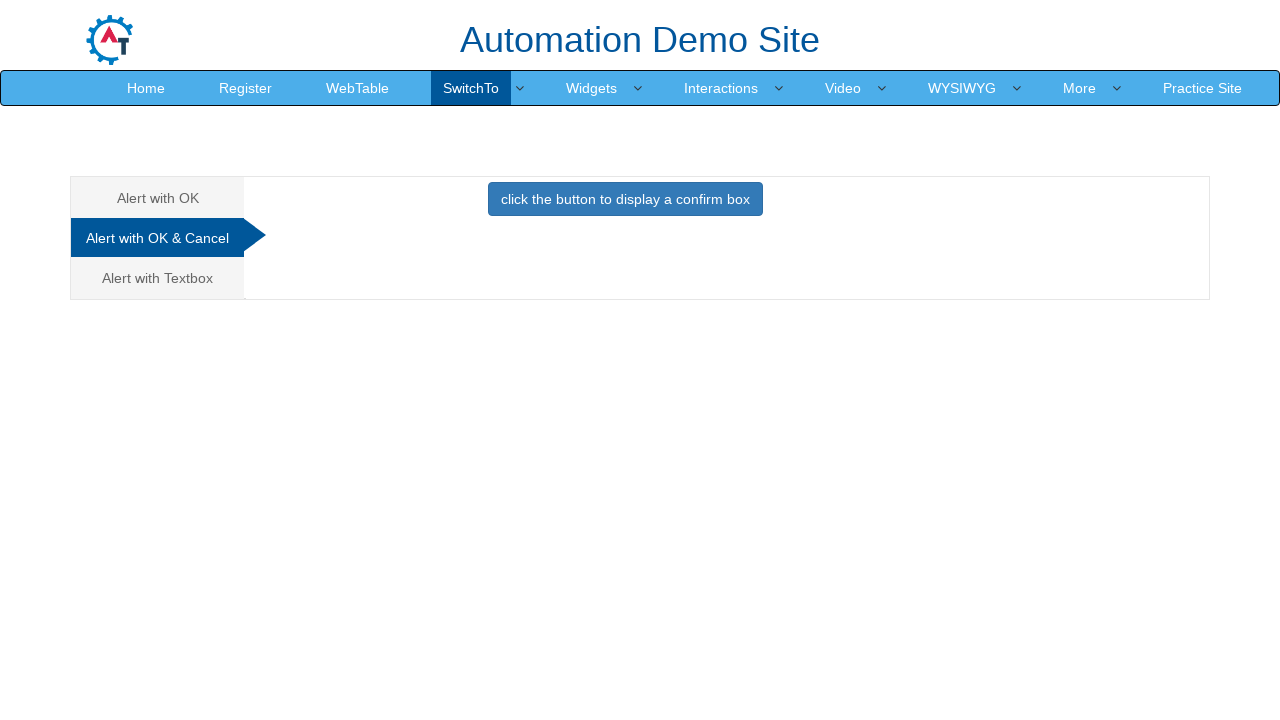

Clicked the confirmation alert button at (625, 199) on xpath=//button[@onclick='confirmbox()']
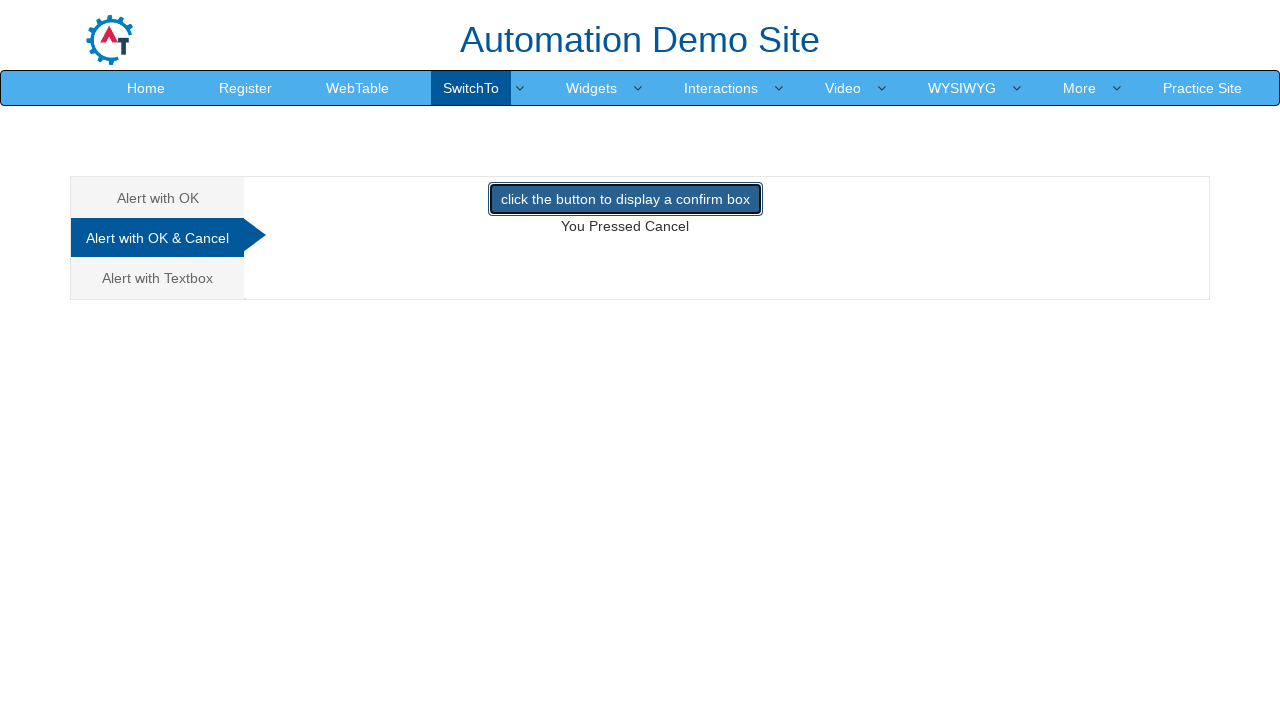

Dismissed the confirmation alert by clicking Cancel
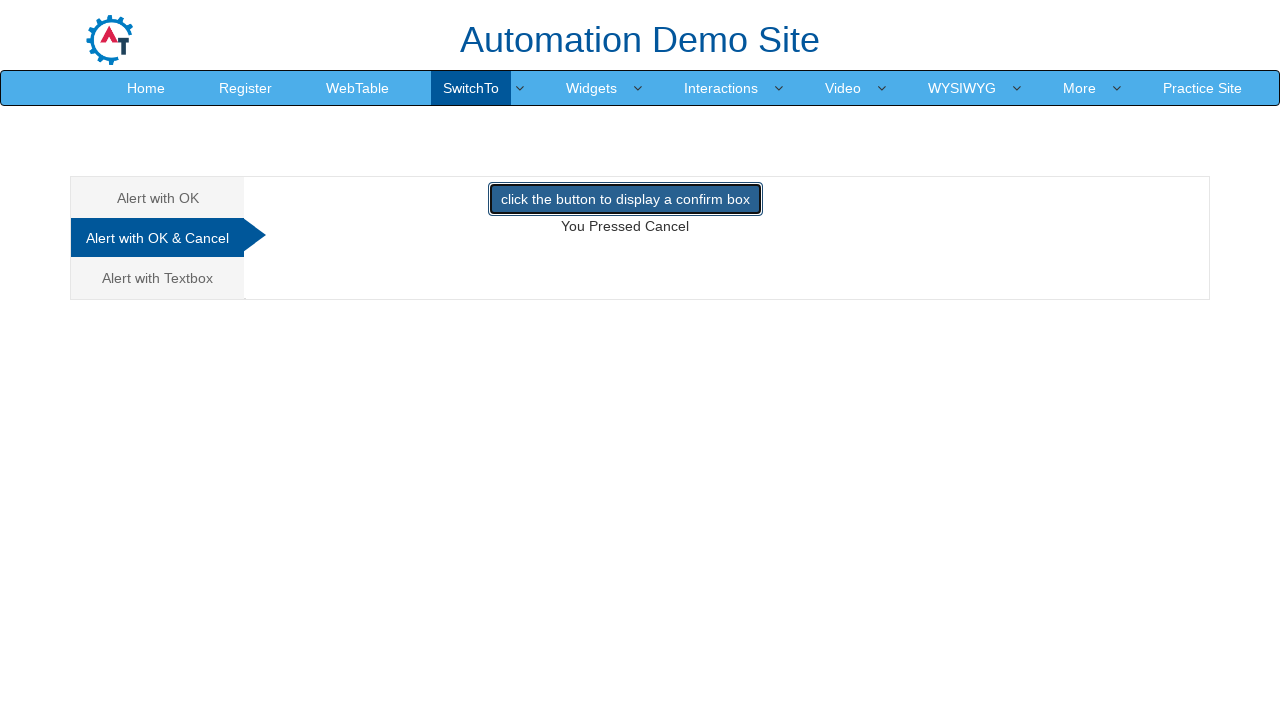

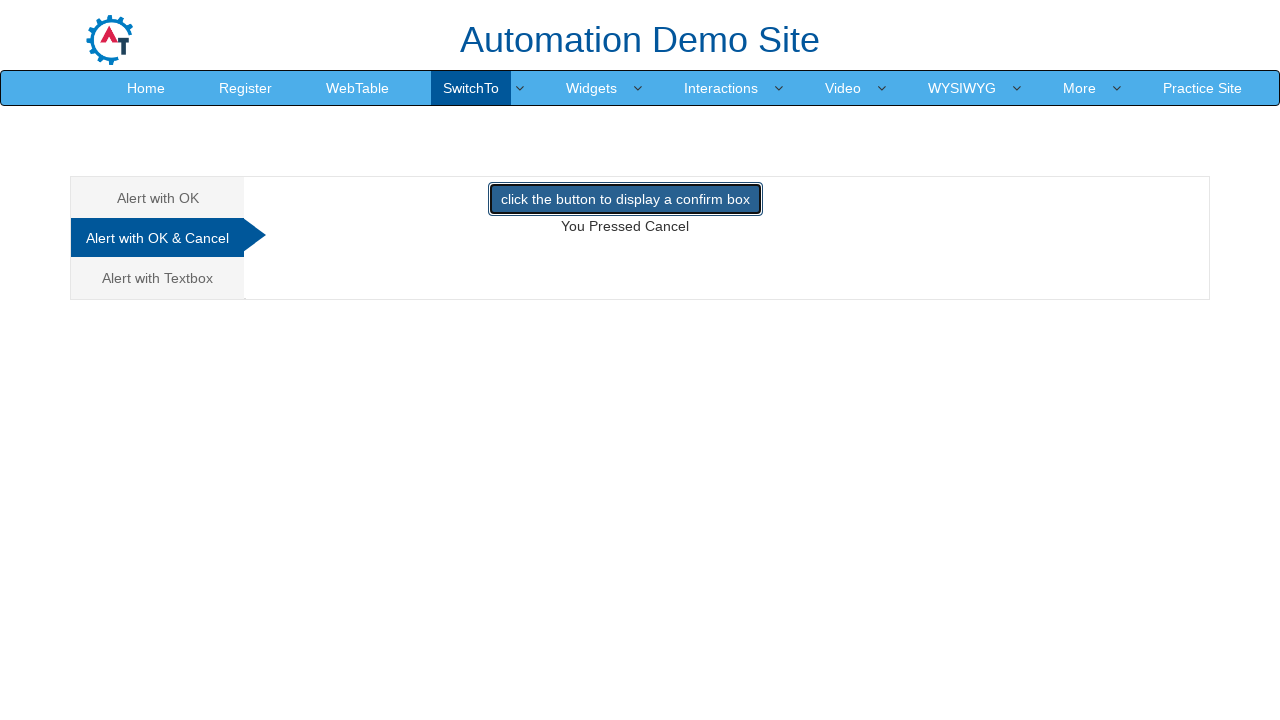